Tests auto-suggestive dropdown functionality by typing "Ind" and selecting "India" from the dropdown suggestions

Starting URL: https://rahulshettyacademy.com/dropdownsPractise/

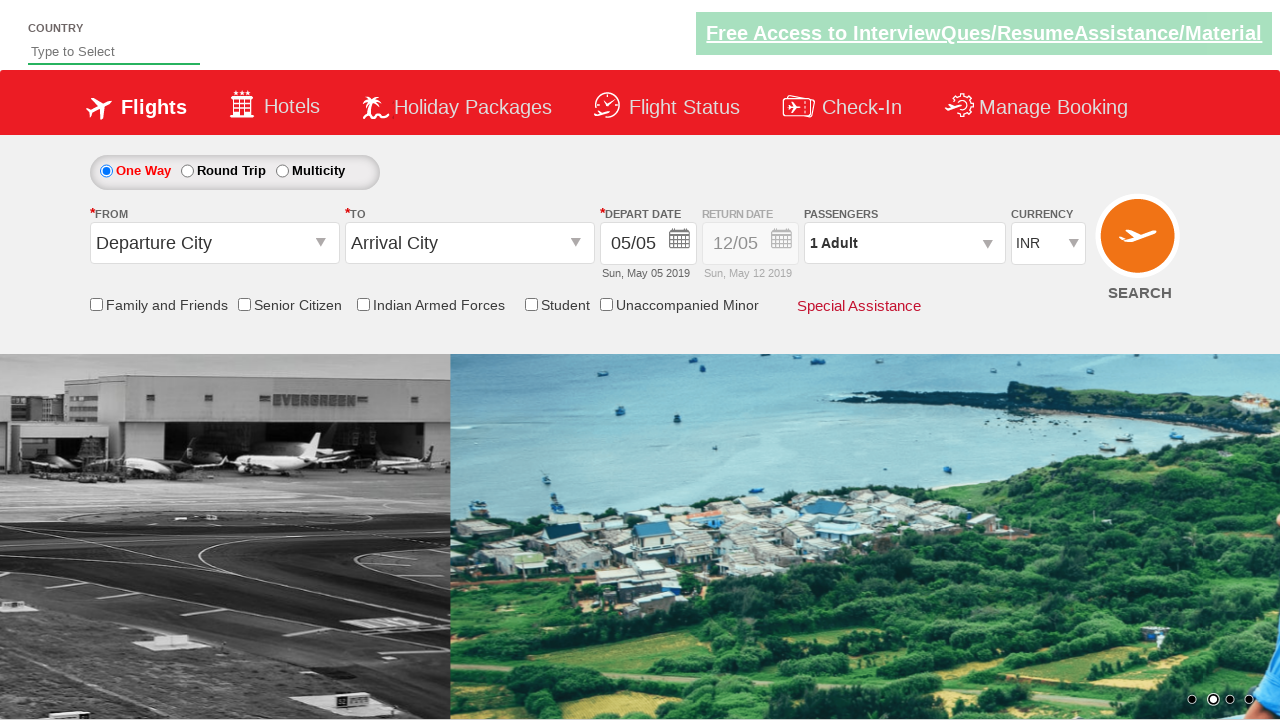

Typed 'Ind' in the autosuggest field on #autosuggest
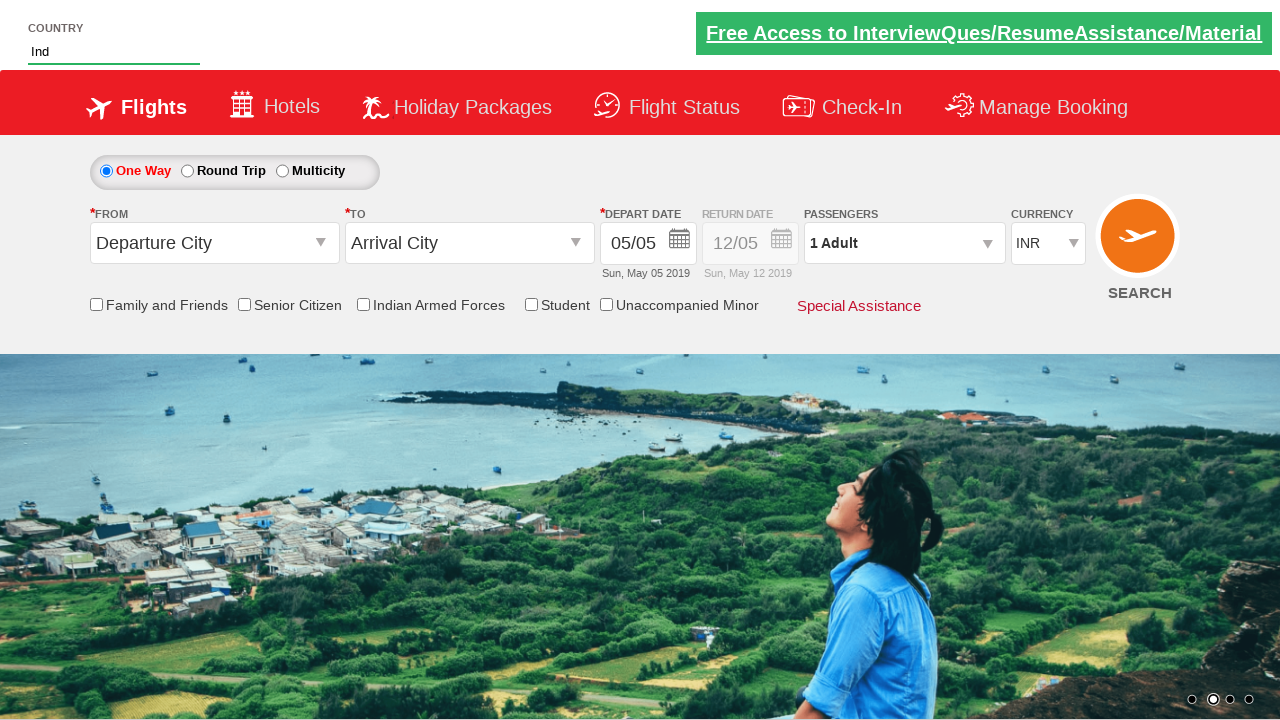

Waited for dropdown suggestions to appear
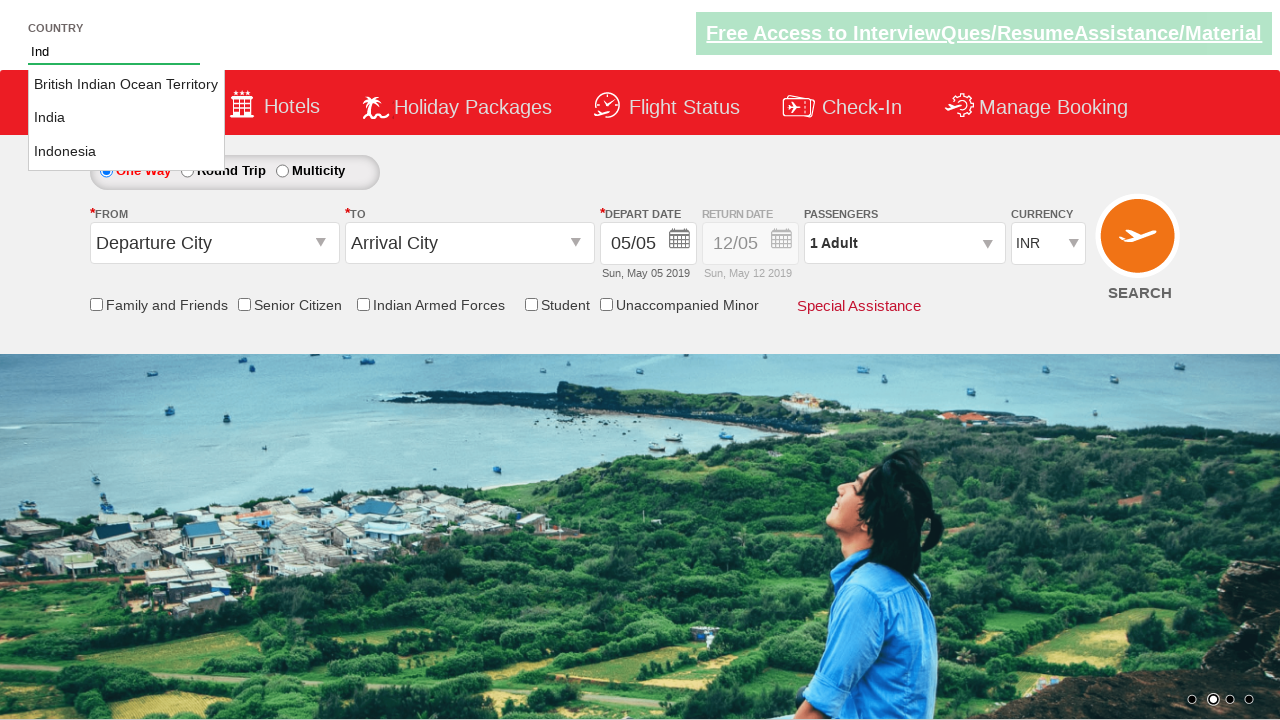

Selected 'India' from the dropdown suggestions at (126, 118) on li.ui-menu-item a >> nth=1
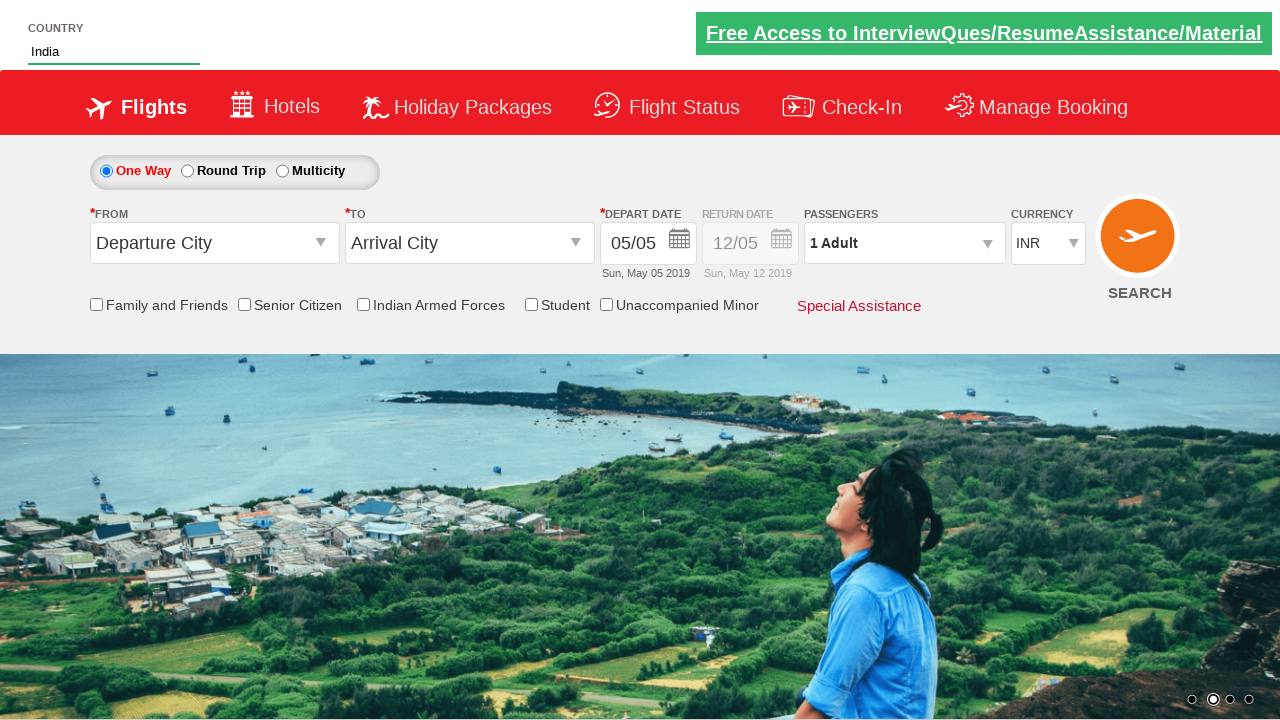

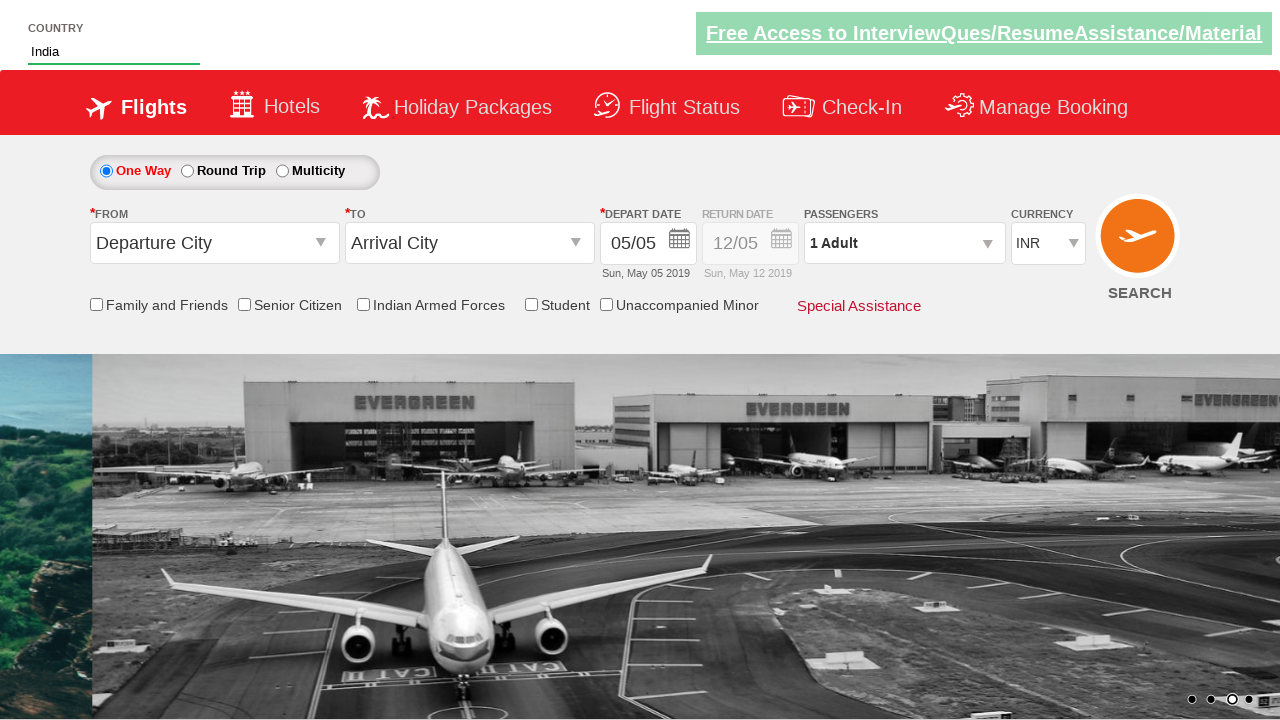